Navigates to Greenstech course content page, expands a section, and clicks on a model resume training link

Starting URL: http://greenstech.in/selenium-course-content.html

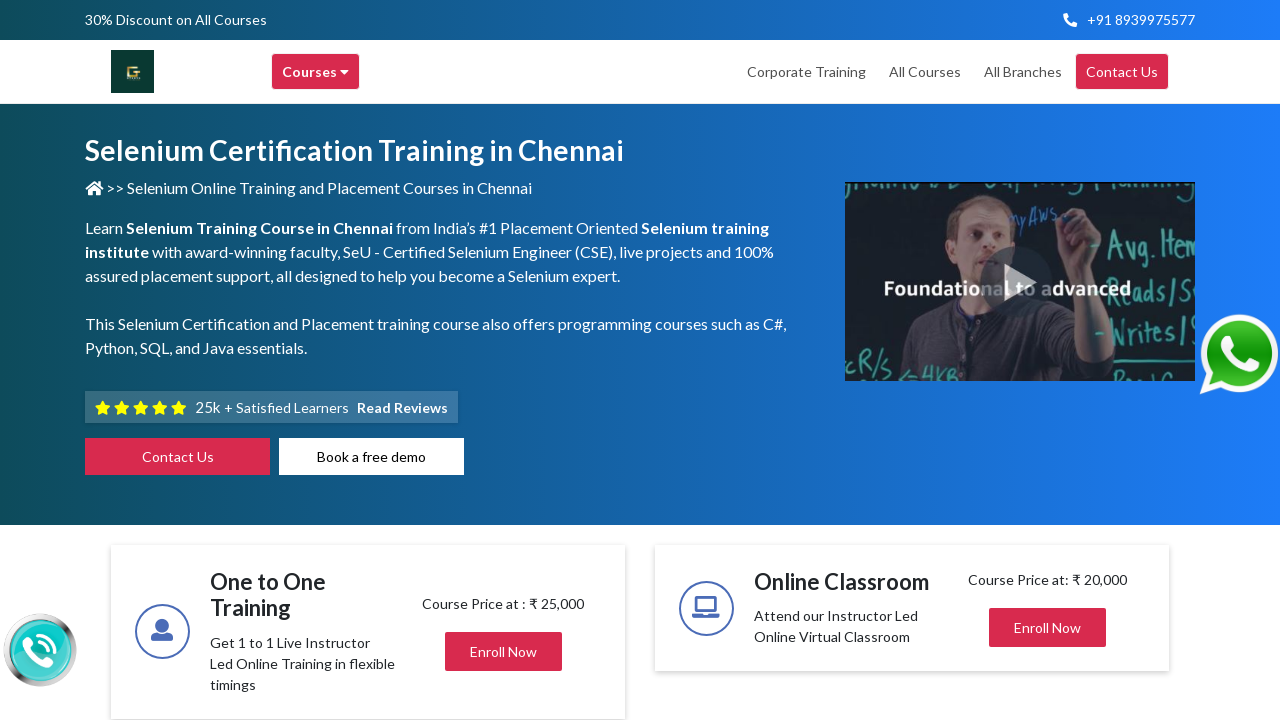

Navigated to Greenstech Selenium course content page
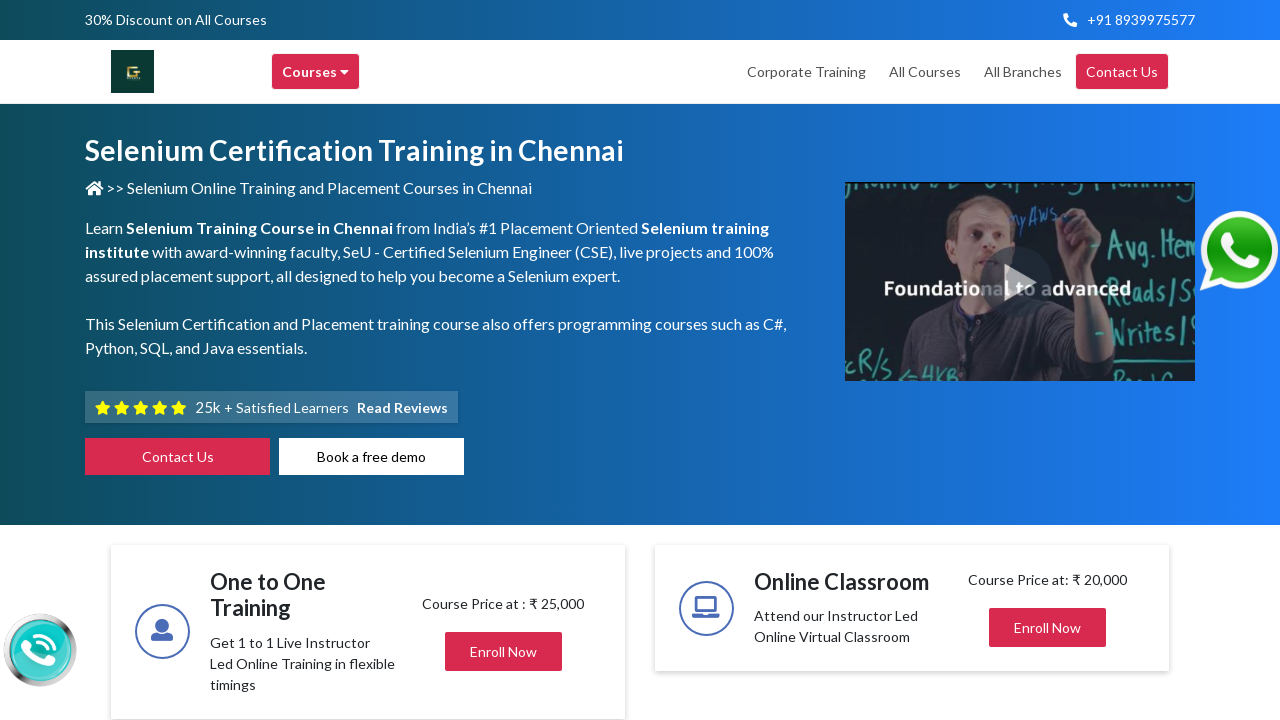

Expanded the third accordion section at (1042, 361) on (//h2[@class='mb-0'])[3]
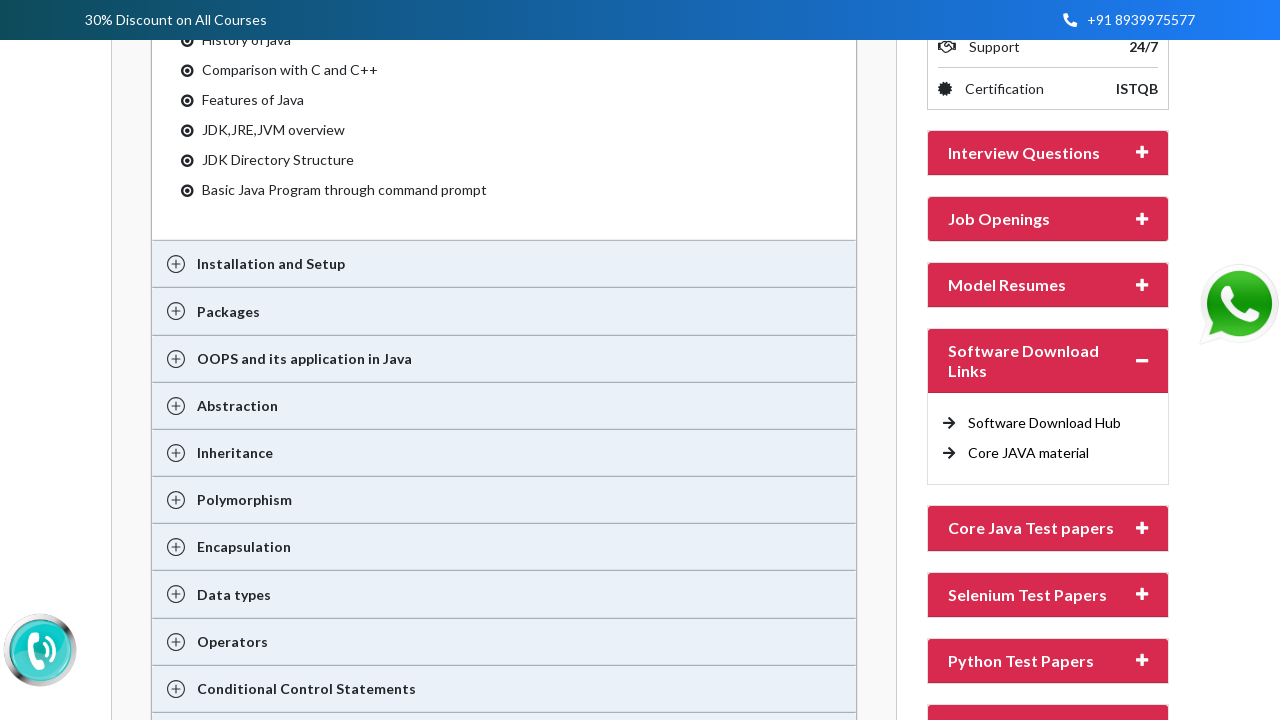

Clicked on Model Resume training link at (1028, 452) on (//a[@title='Model Resume training in chennai'])[5]
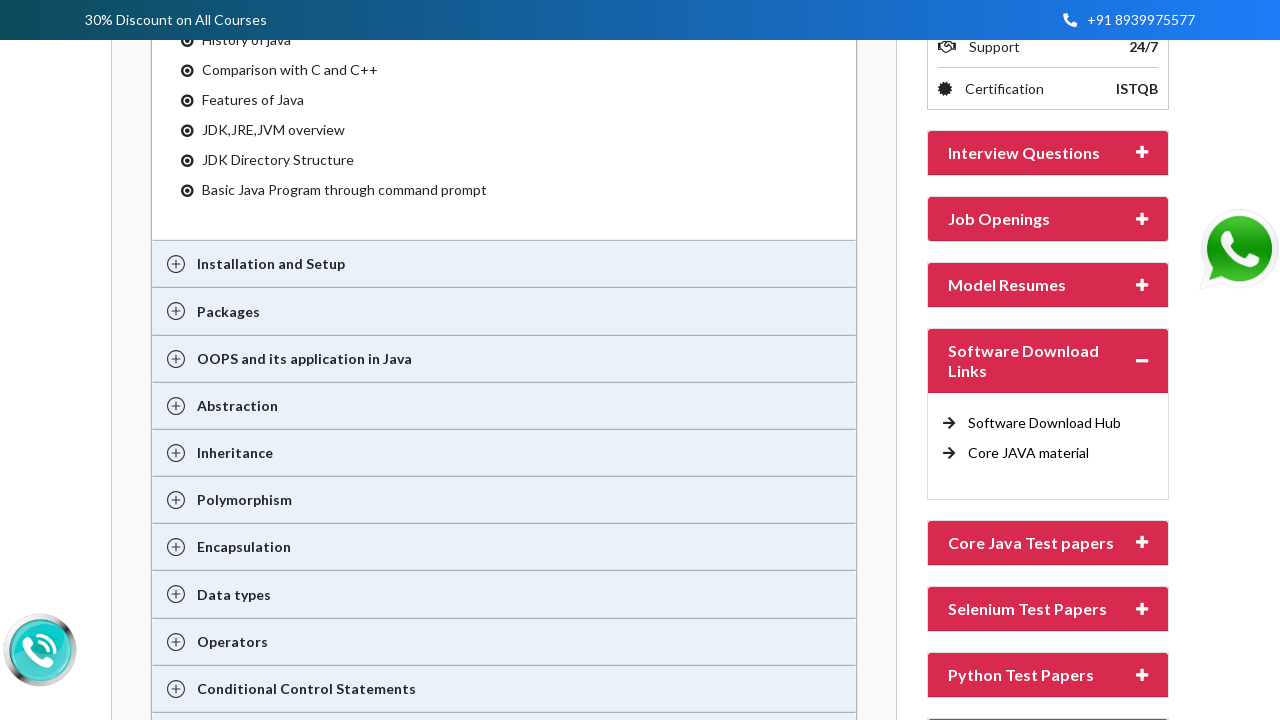

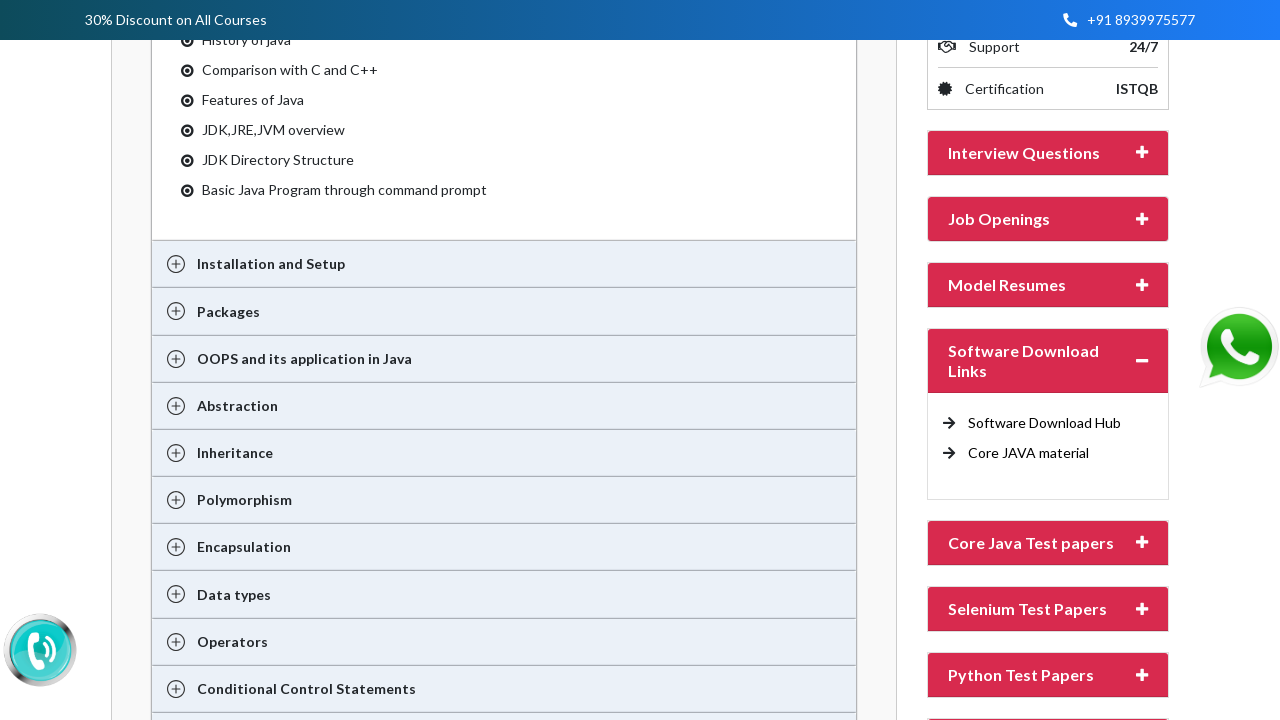